Tests GitHub's advanced code search form by filling in search term, repository owner, date filter, and language selection, then submitting the form and waiting for results to load.

Starting URL: https://github.com/search/advanced

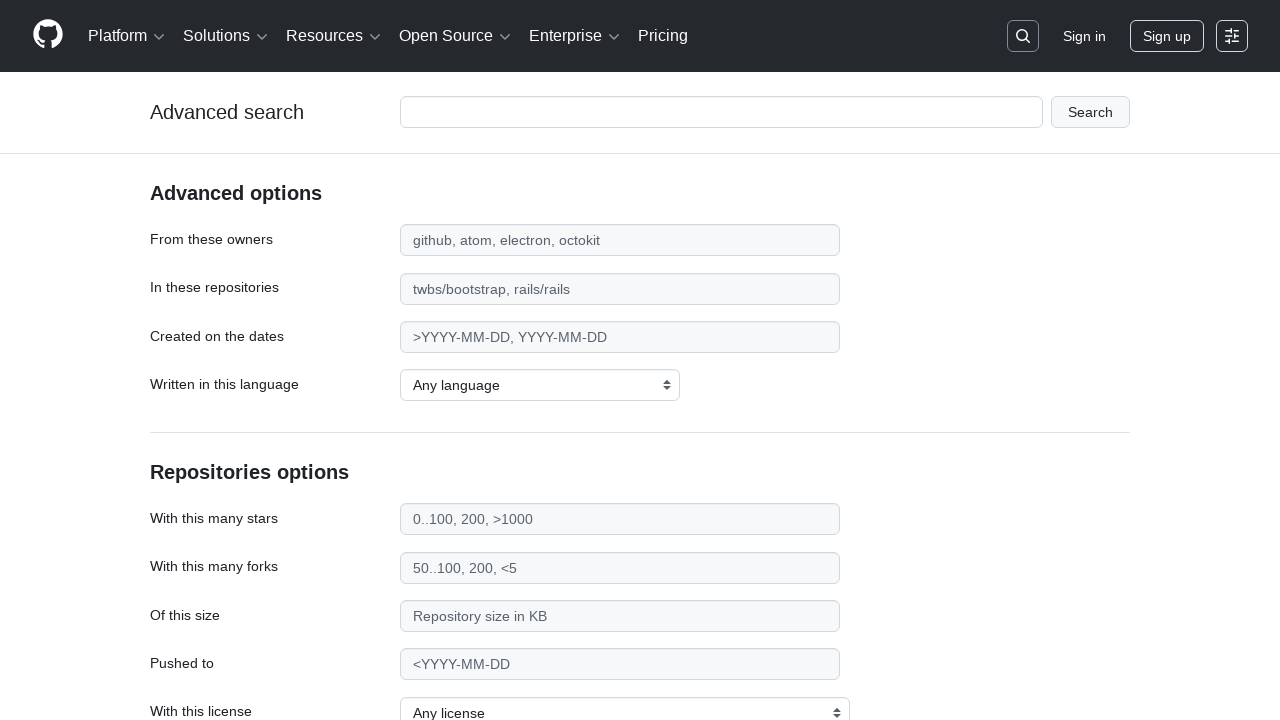

Filled search term field with 'web-scraper' on #adv_code_search input.js-advanced-search-input
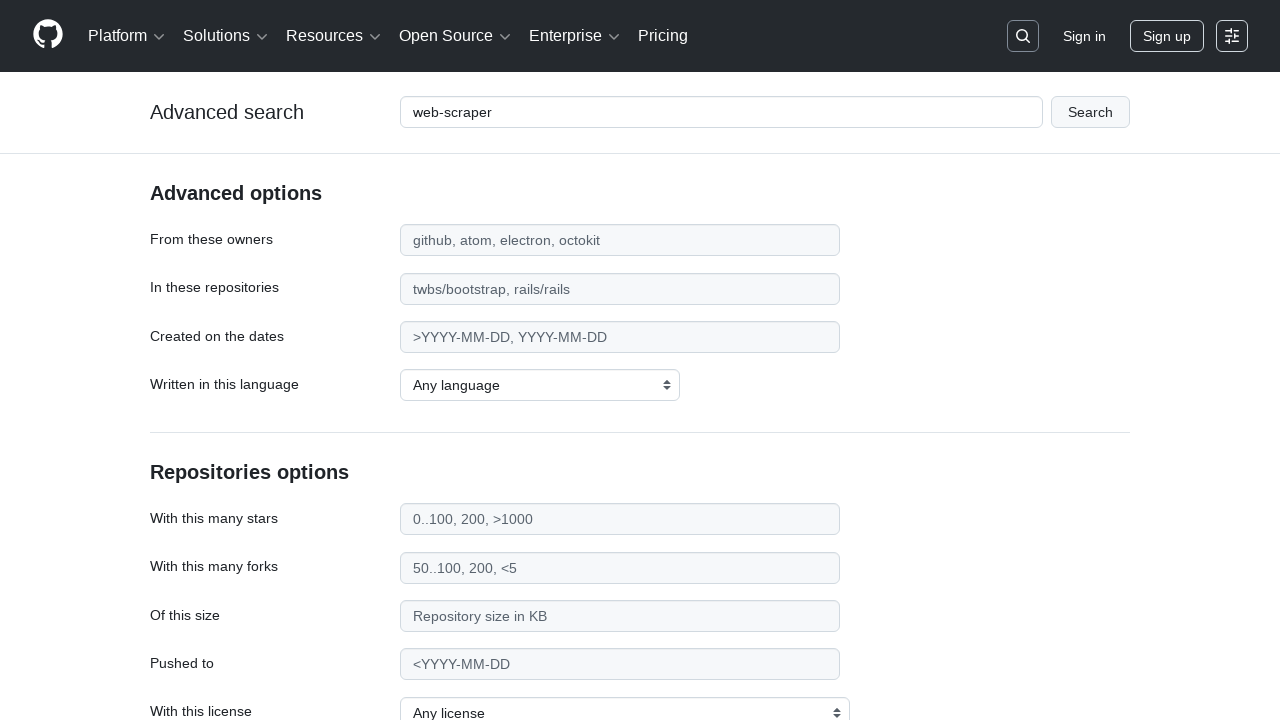

Filled repository owner field with 'microsoft' on #search_from
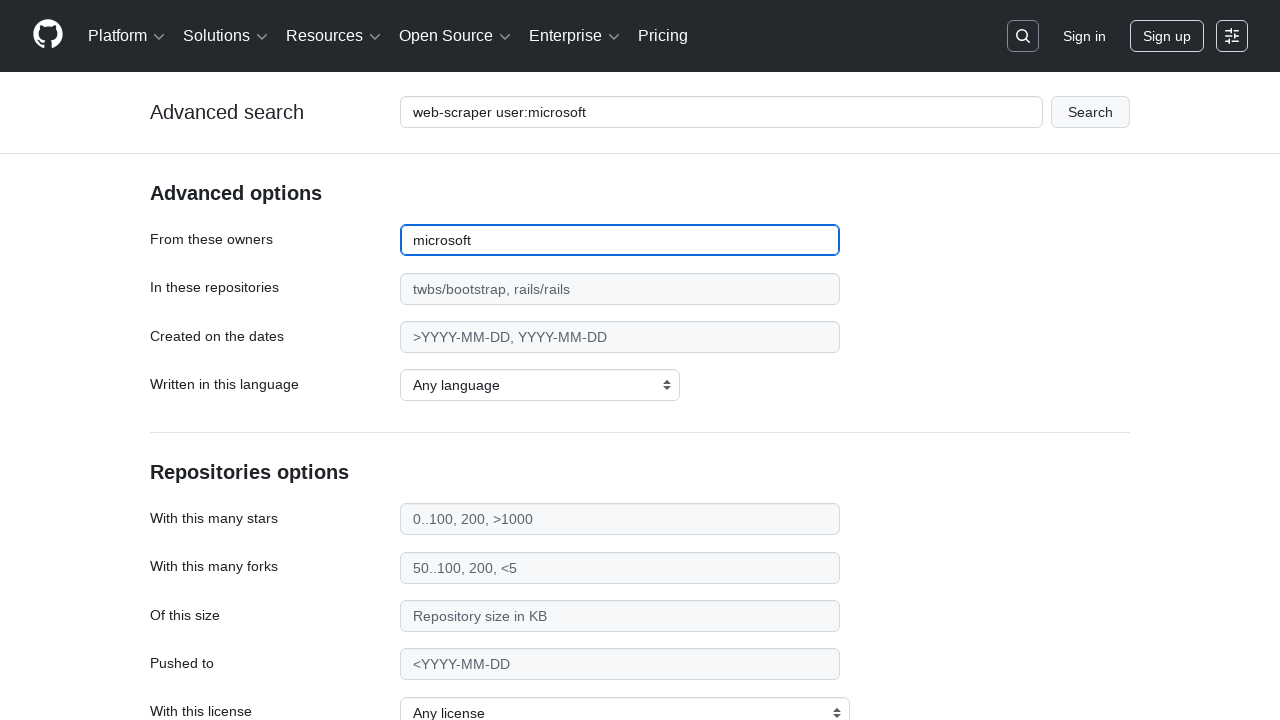

Filled date filter field with '>2020' on #search_date
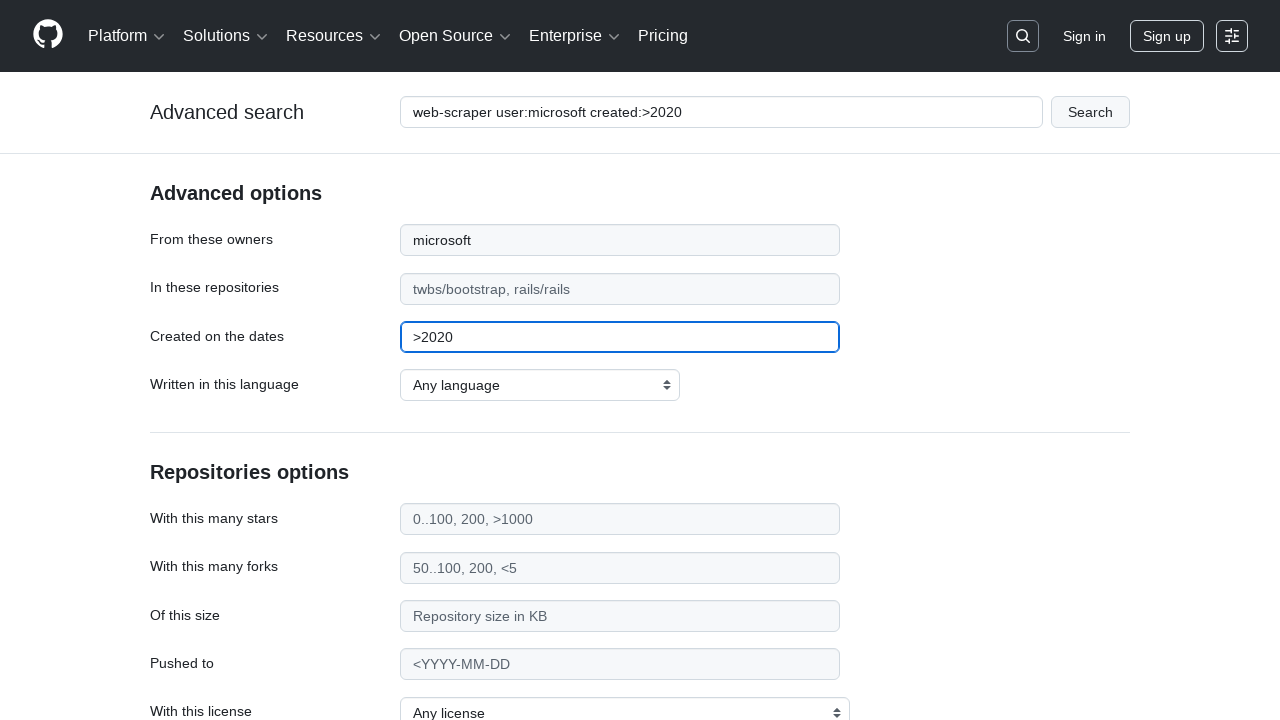

Selected 'TypeScript' from language dropdown on select#search_language
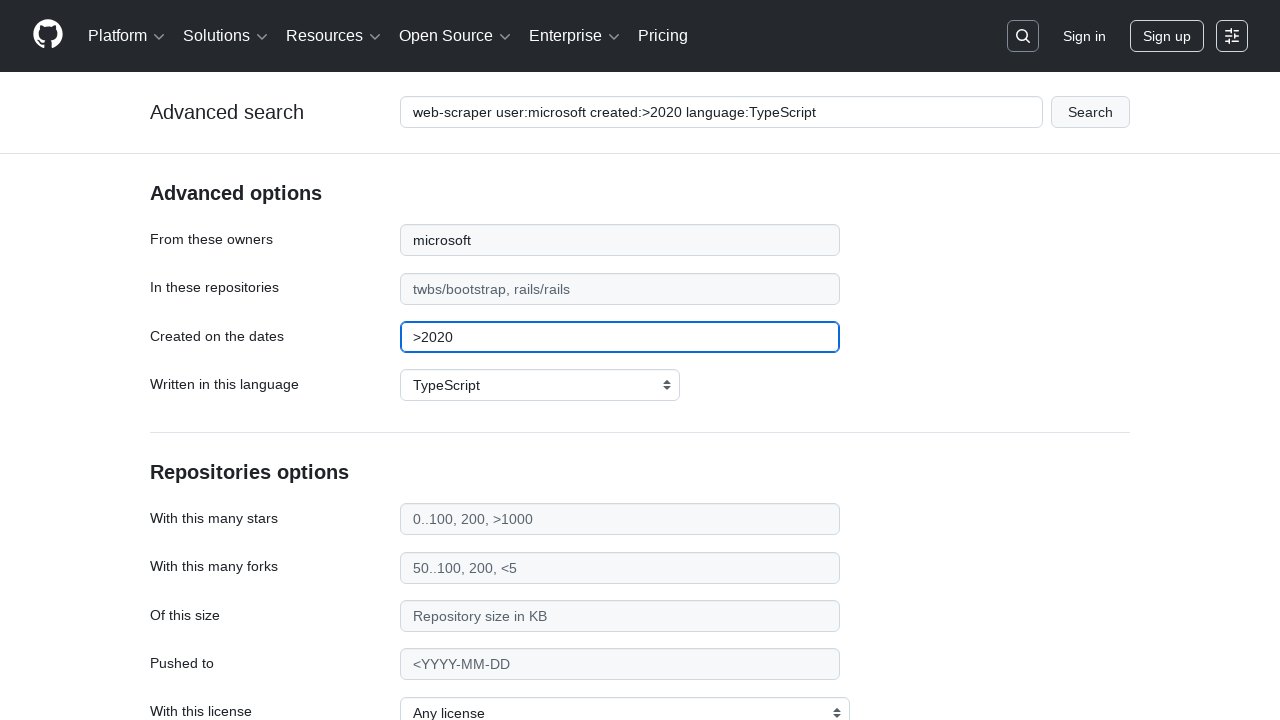

Clicked submit button to execute advanced code search at (1090, 112) on #adv_code_search button[type="submit"]
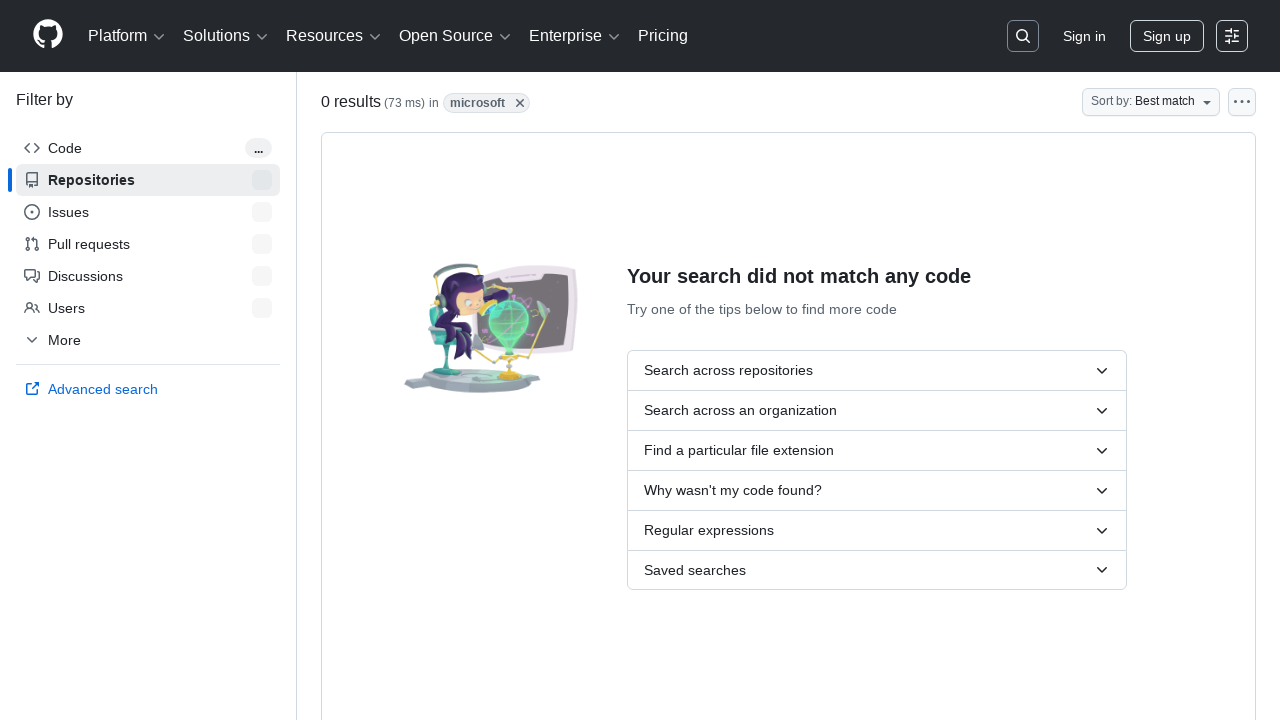

Search results page loaded with network idle state
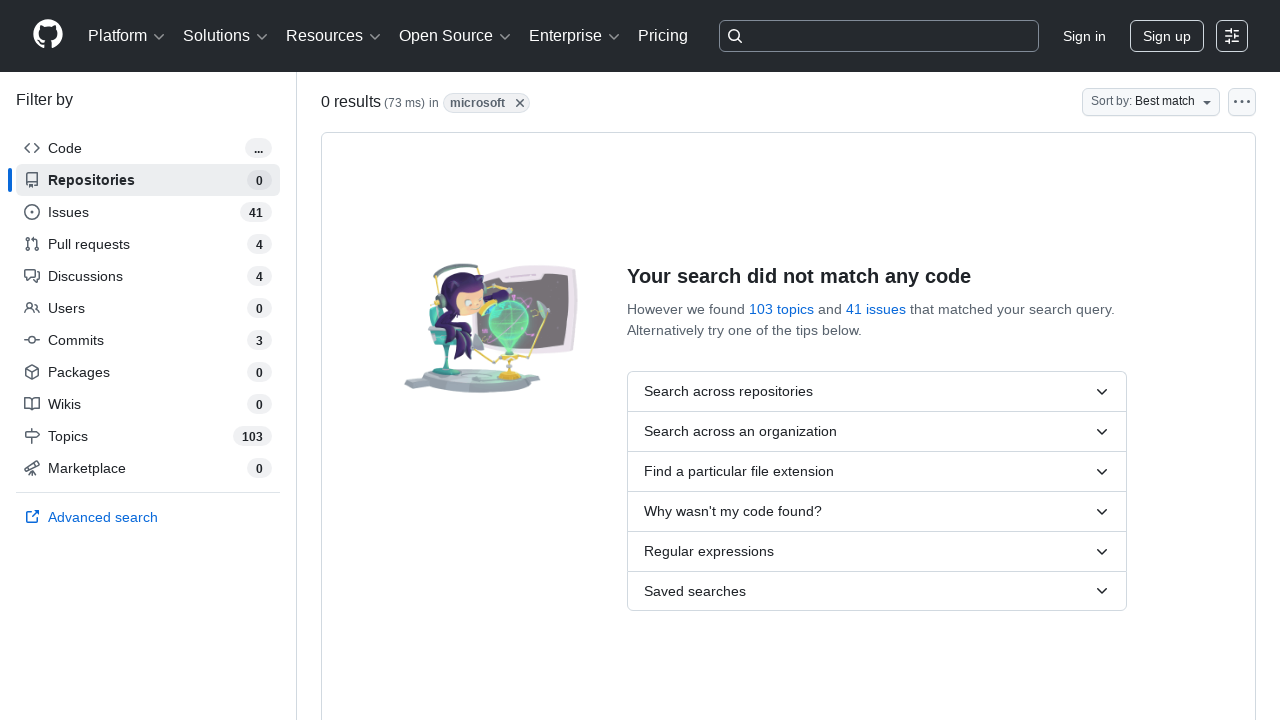

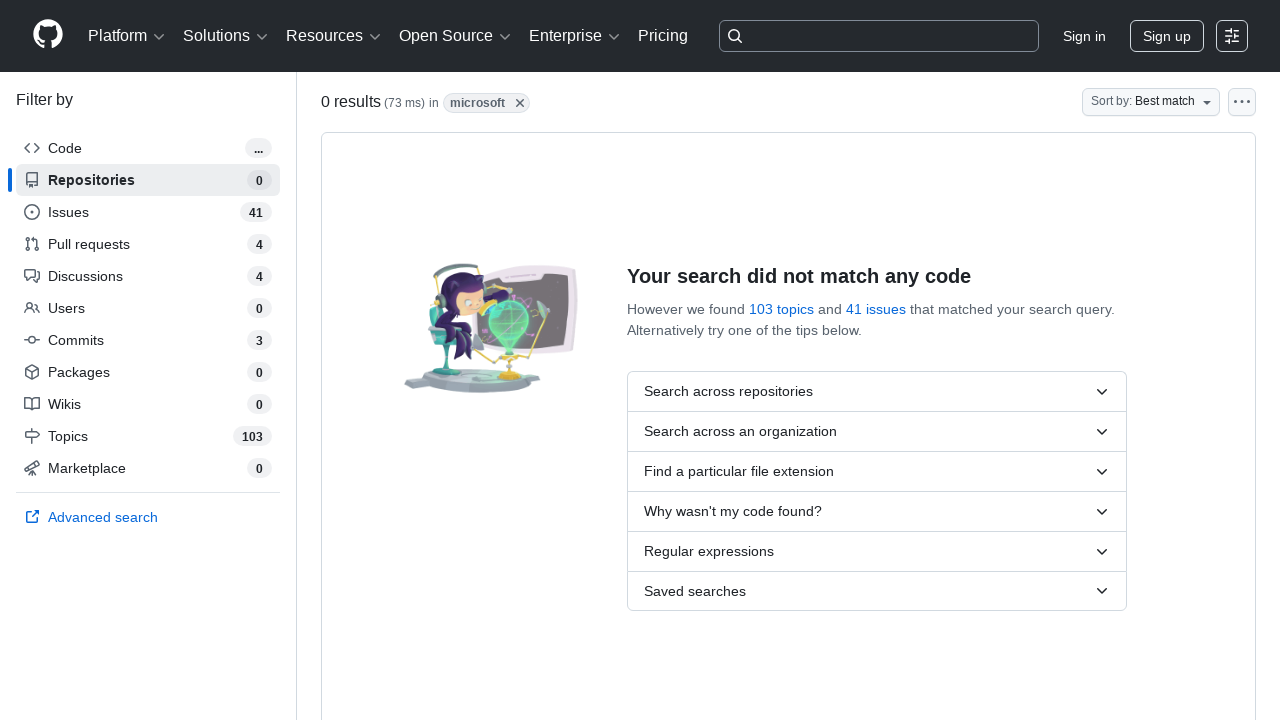